Tests slider functionality by dragging the slider handle horizontally across the slider track

Starting URL: http://jqueryui.com/resources/demos/slider/default.html

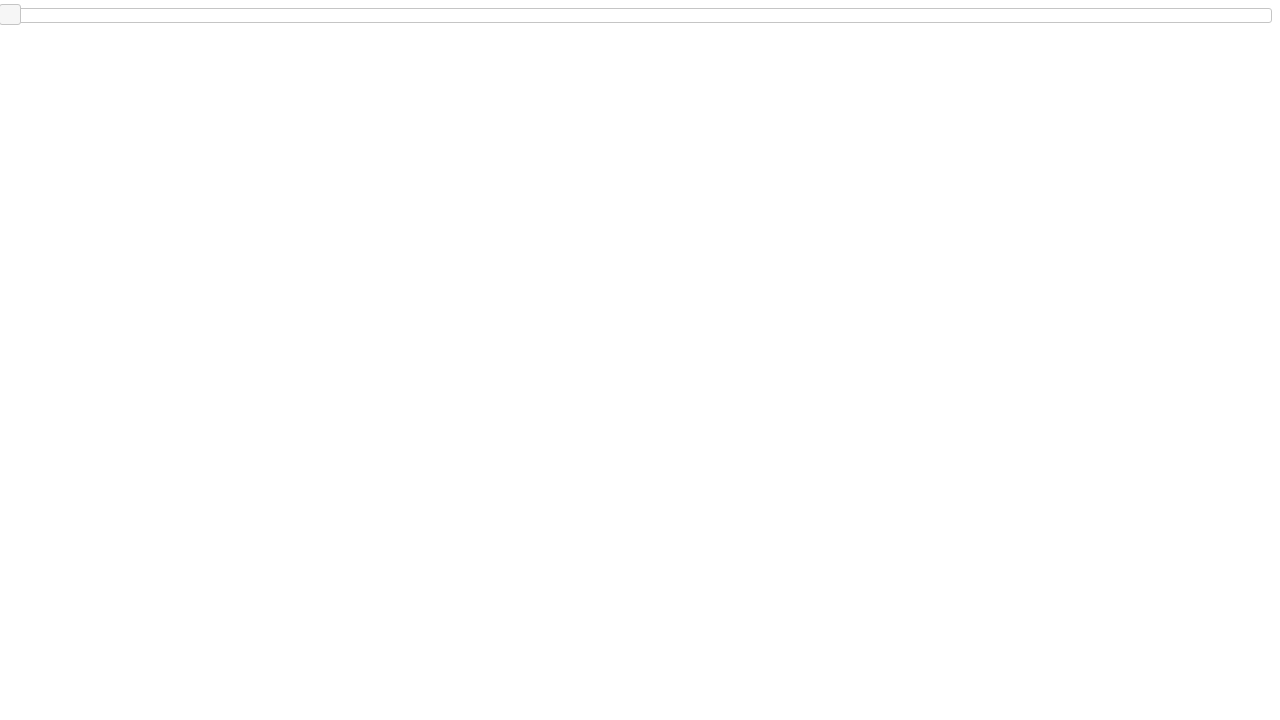

Located the slider handle element
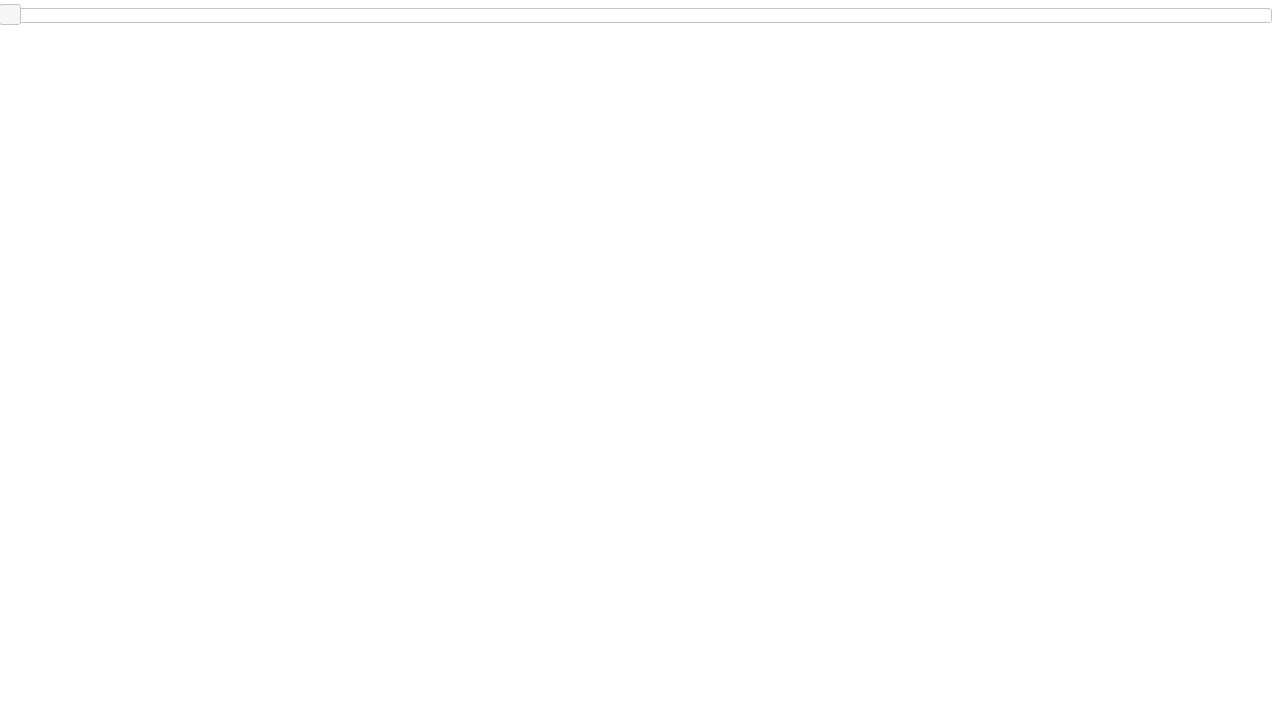

Retrieved bounding box of the slider handle
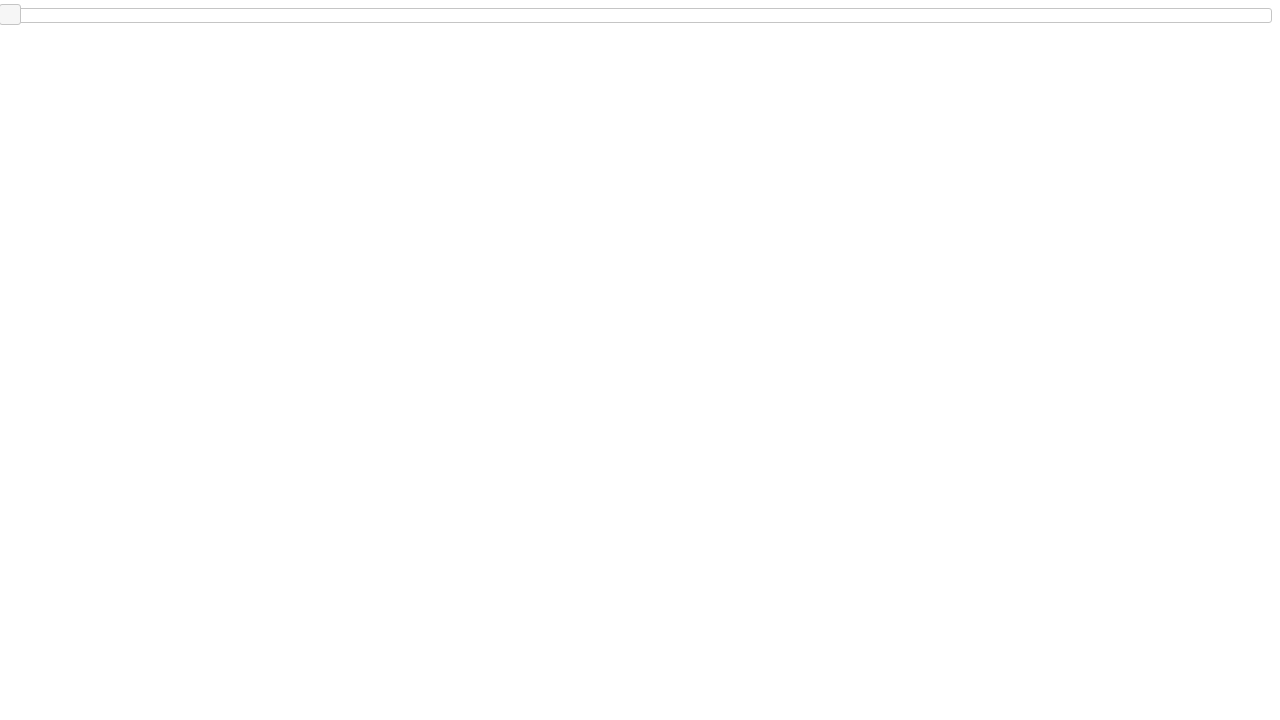

Moved mouse to center of slider handle at (10, 15)
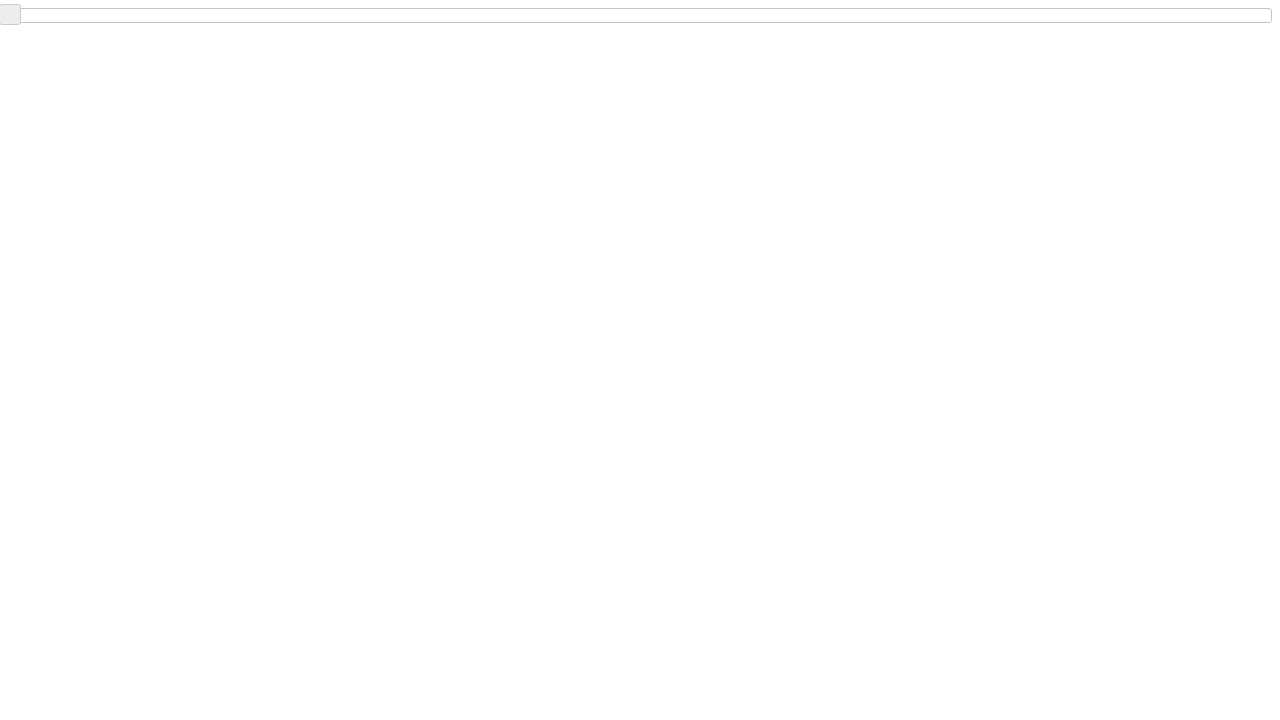

Pressed mouse button down on slider handle at (10, 15)
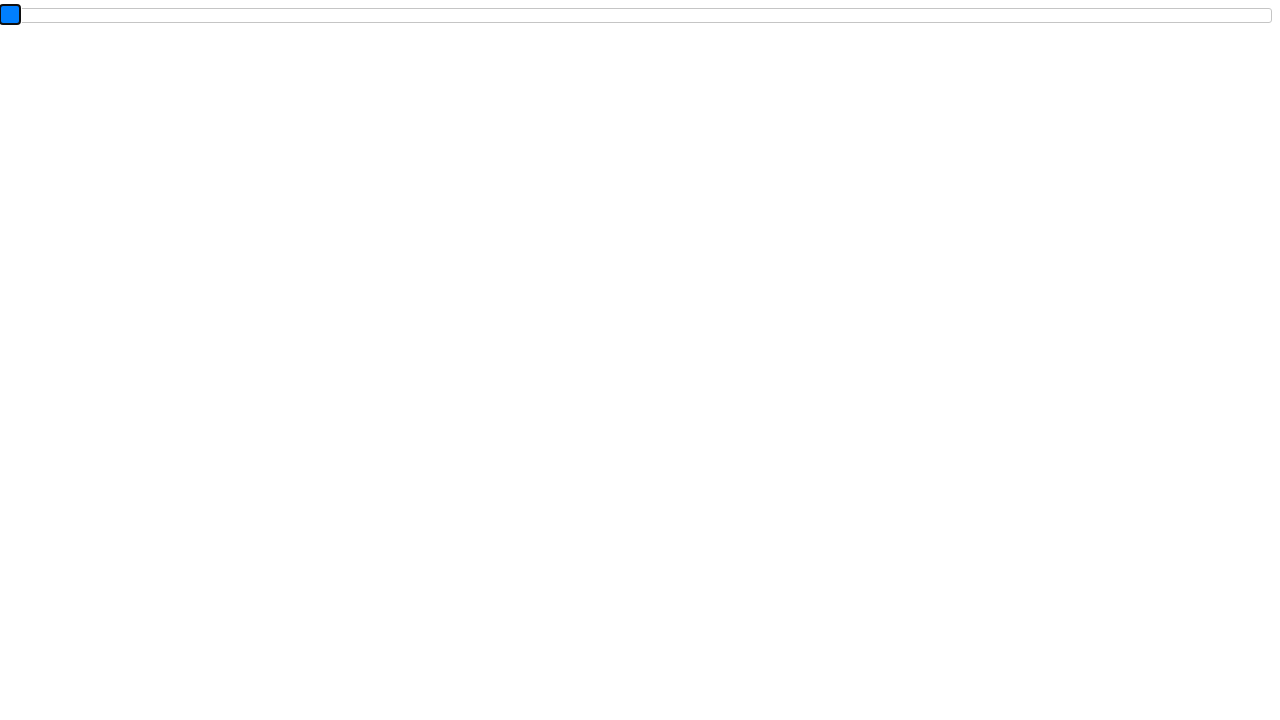

Dragged slider handle 900 pixels to the right at (899, 15)
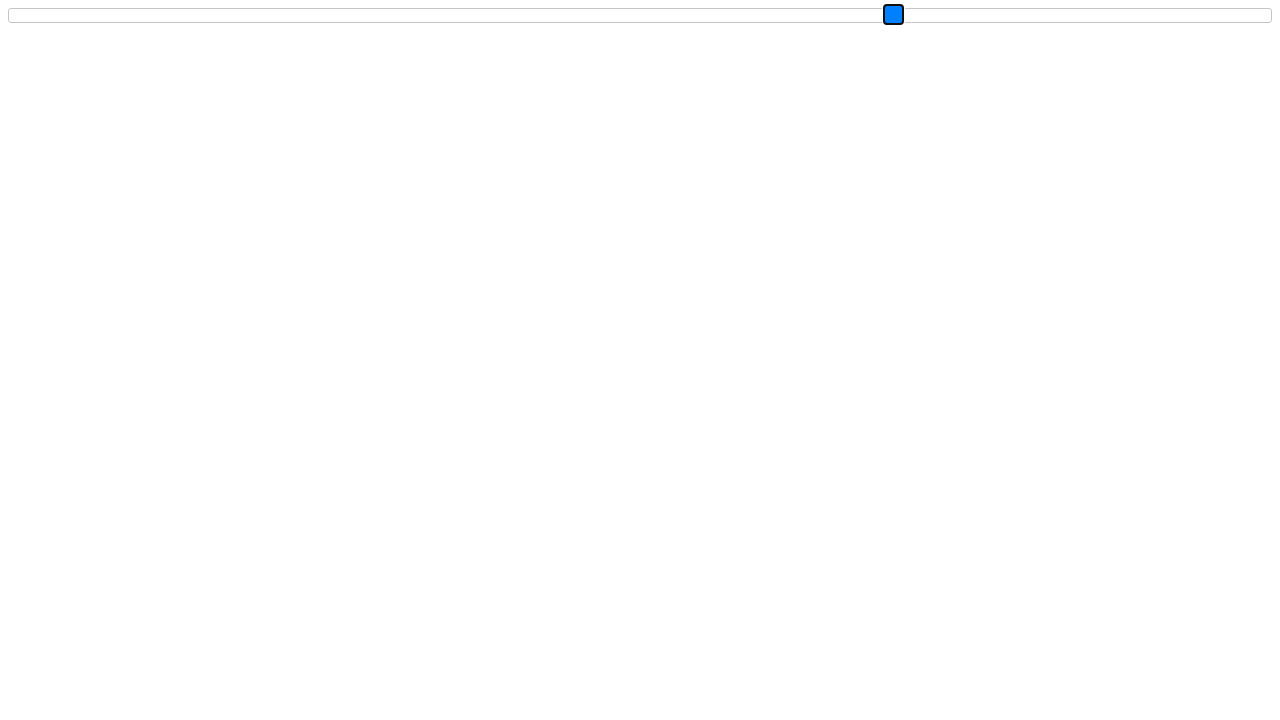

Released mouse button to complete slider drag at (899, 15)
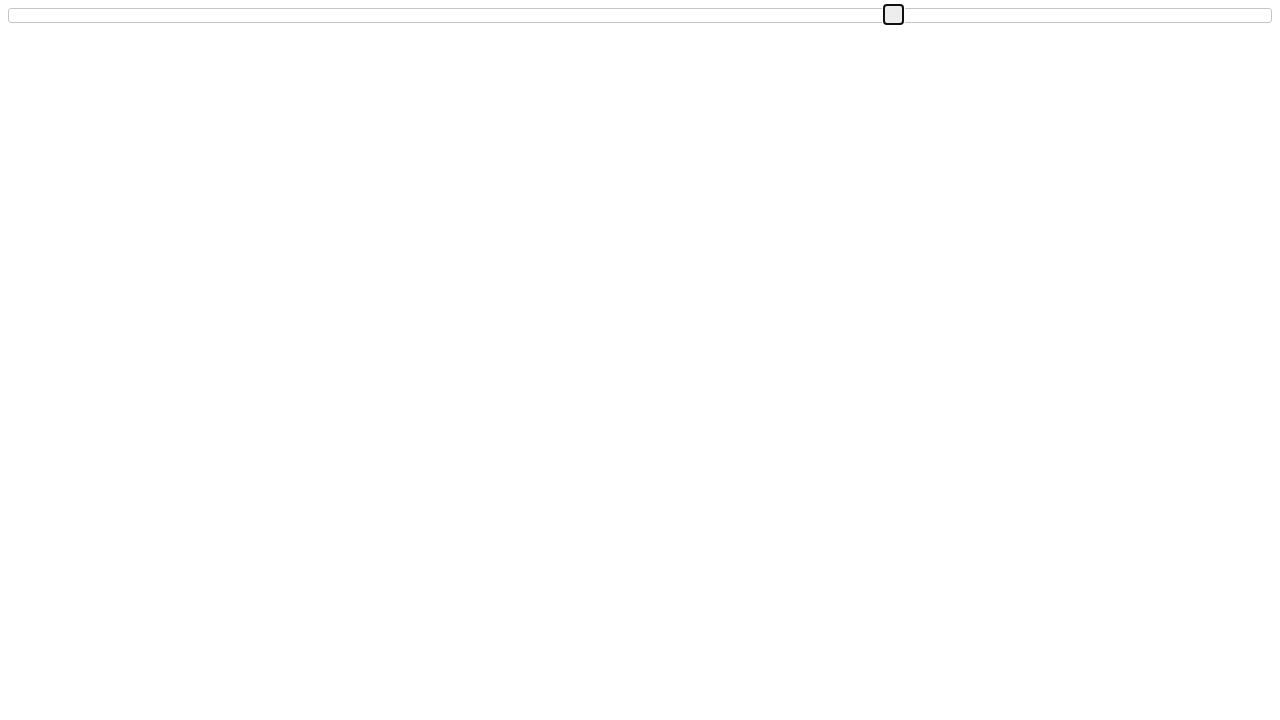

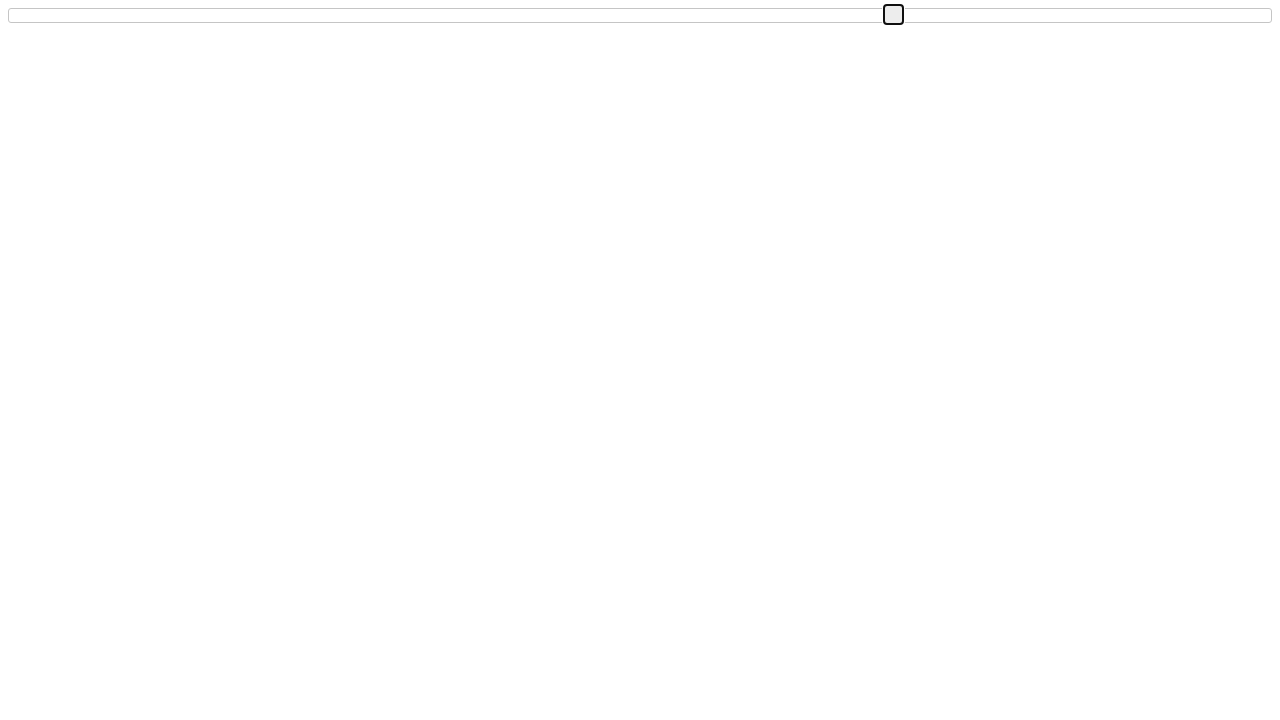